Tests regular click functionality by clicking on a button and verifying the dynamic click success message appears

Starting URL: https://demoqa.com/buttons

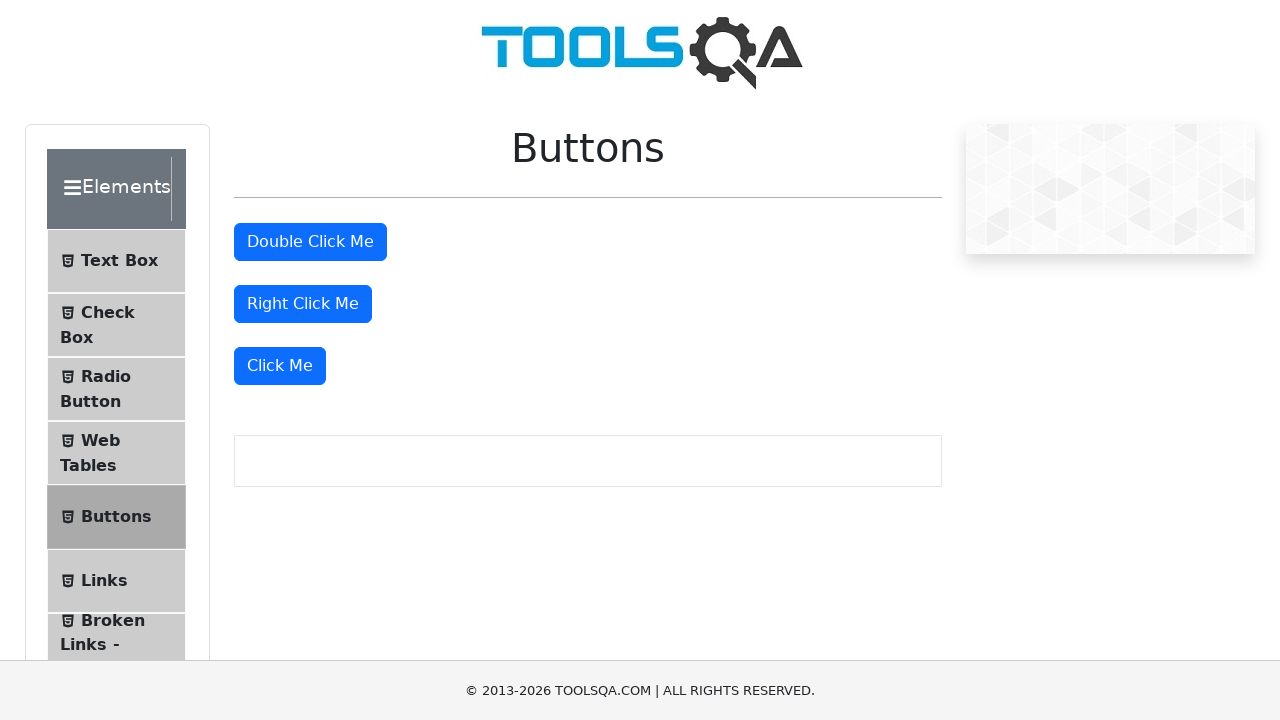

Located the Click Me button element
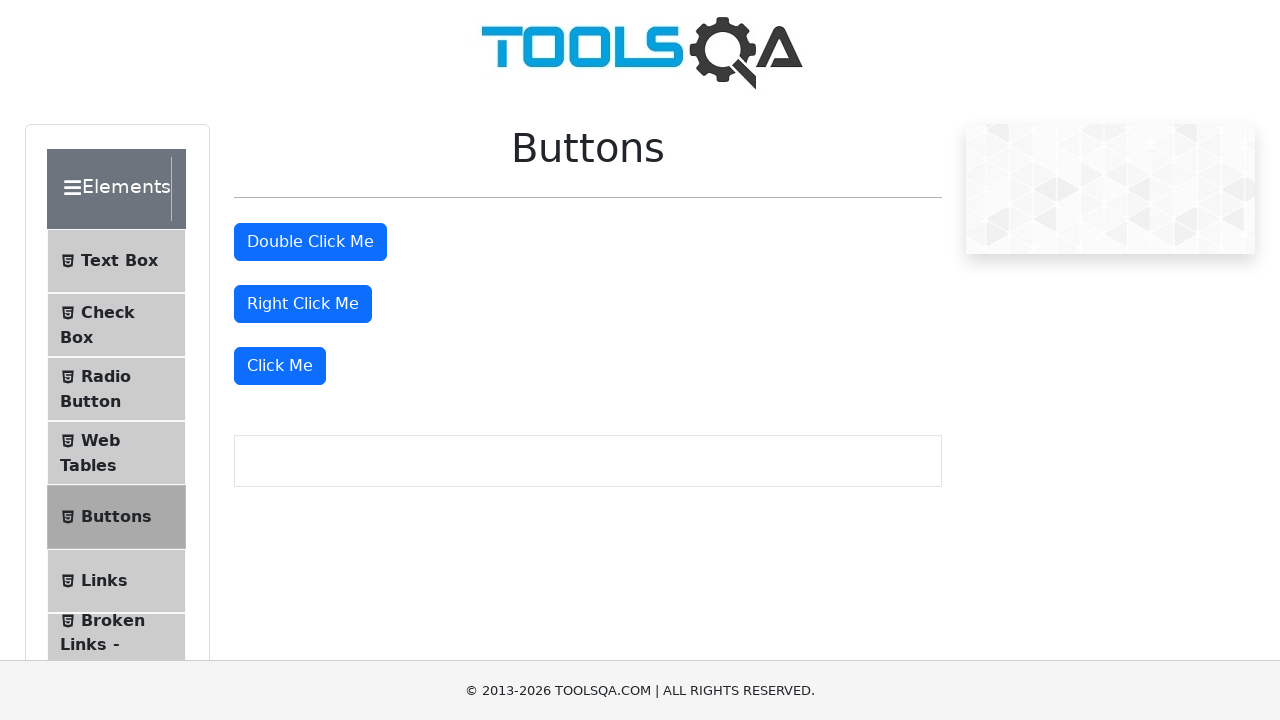

Clicked the Click Me button at (280, 366) on xpath=//button[text()='Click Me']
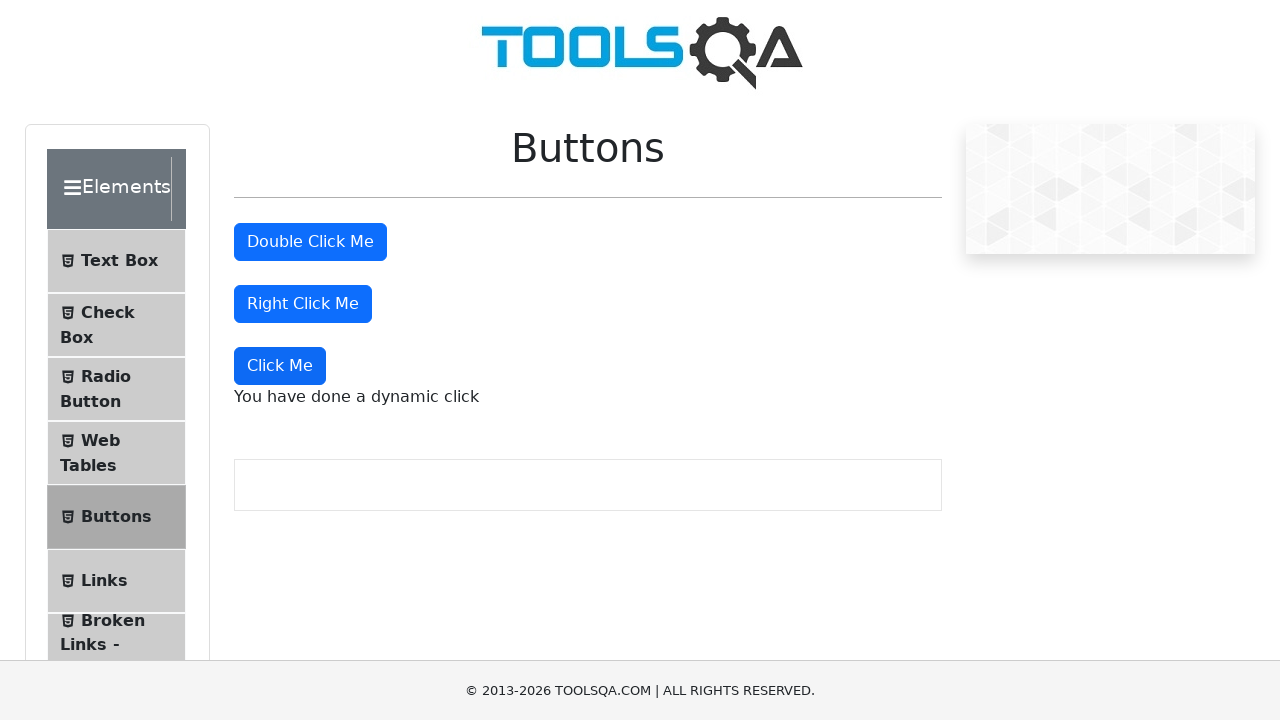

Dynamic click success message appeared
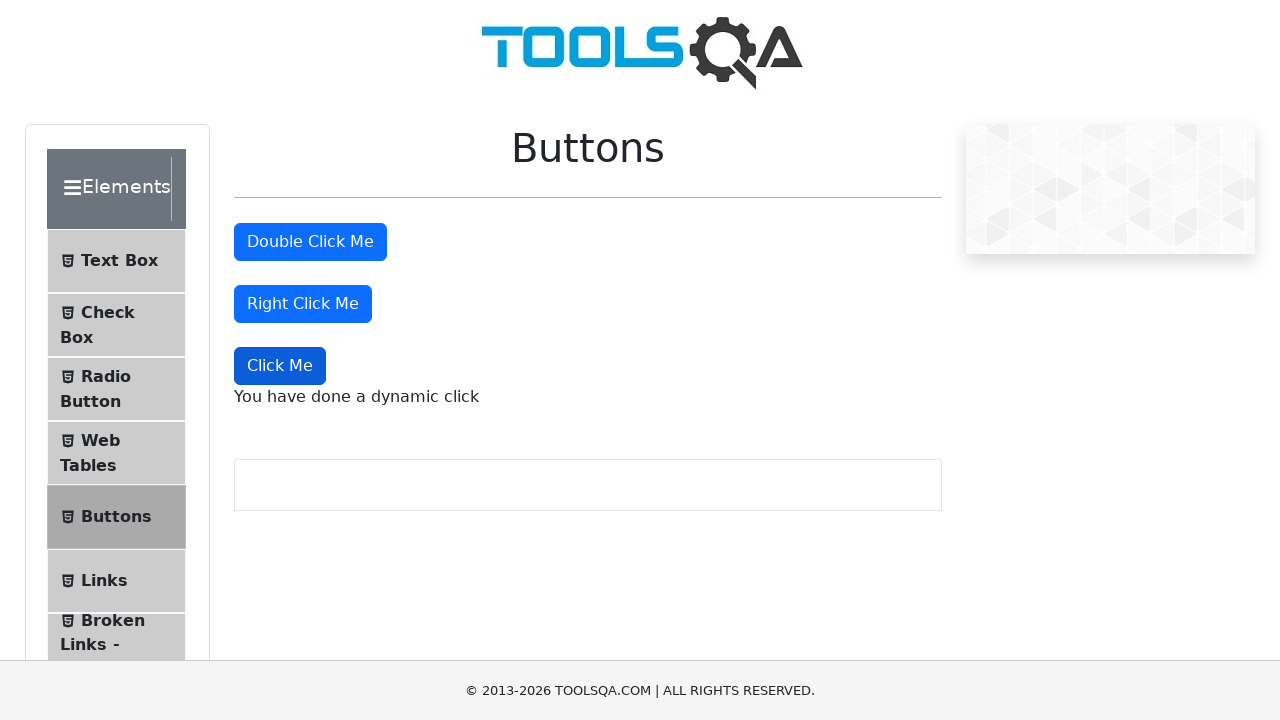

Located the dynamic click message element
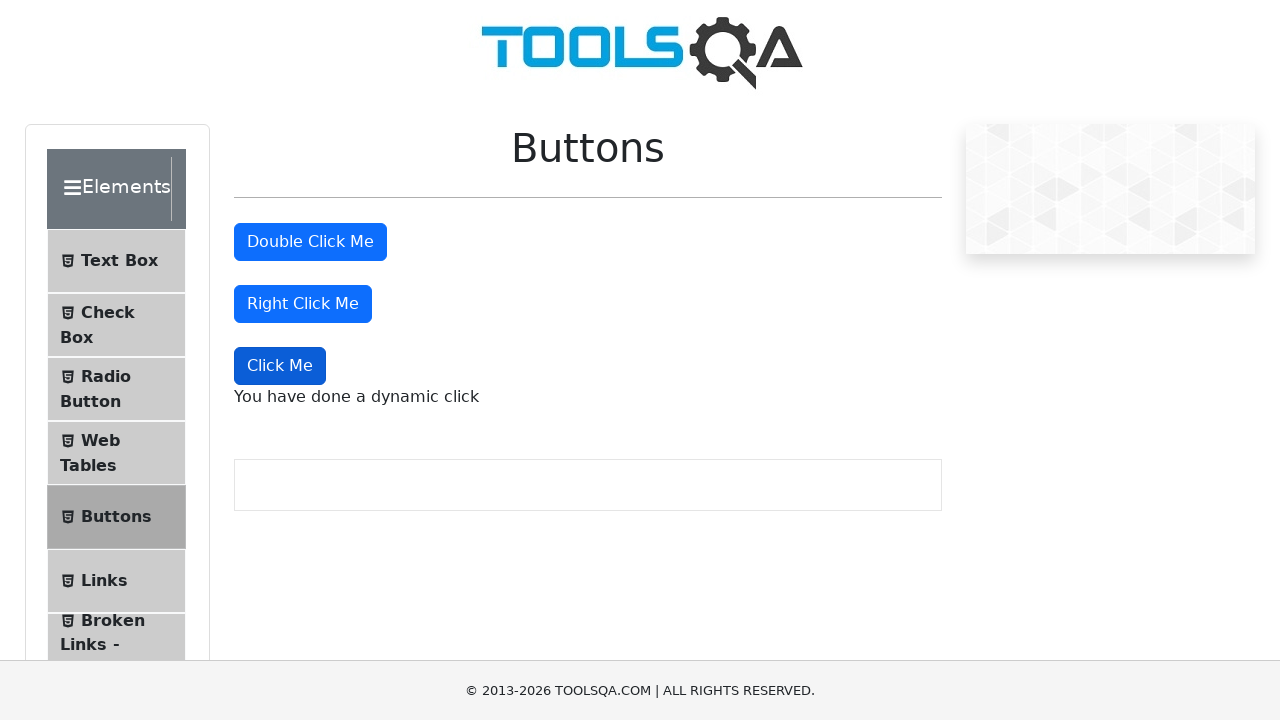

Verified success message contains correct text: 'You have done a dynamic click'
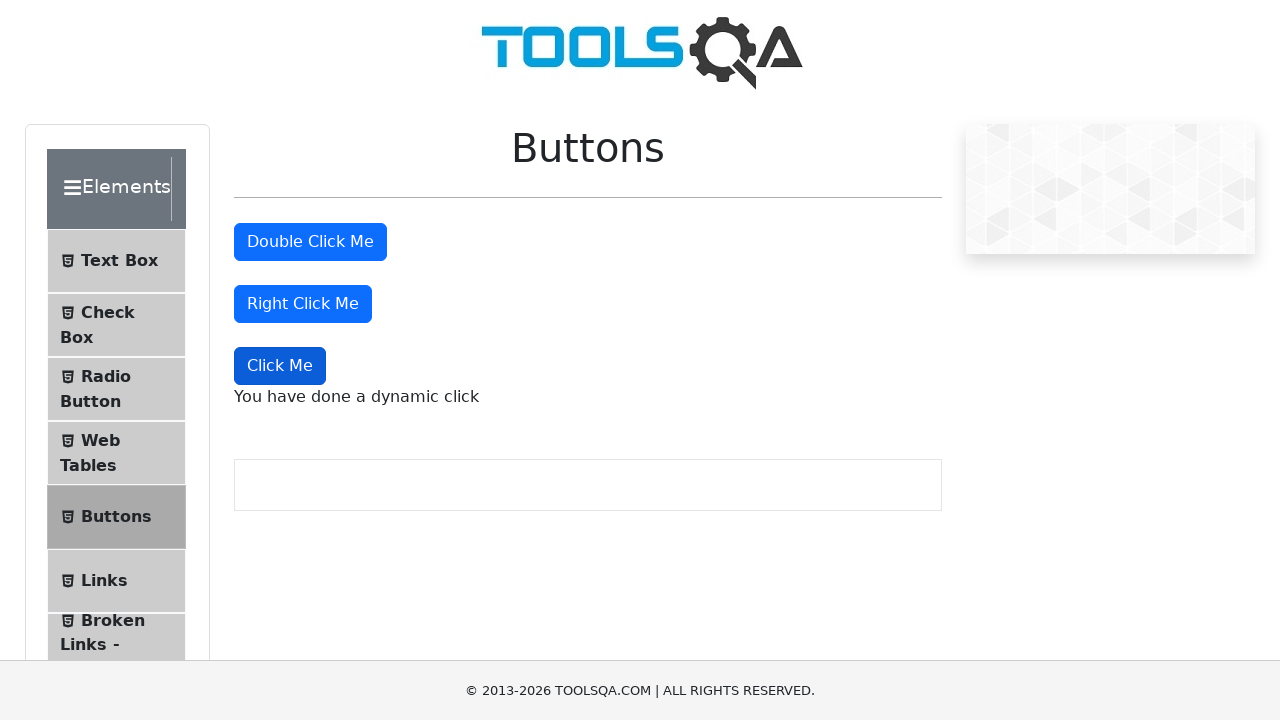

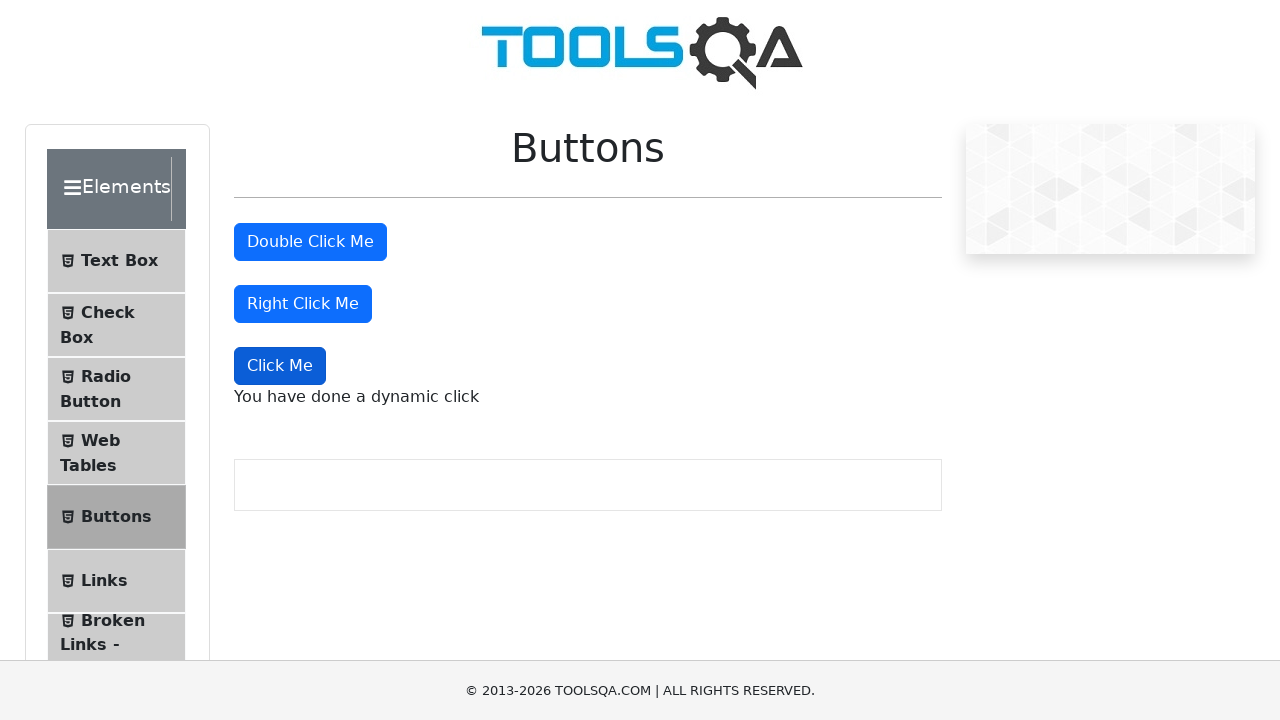